Tests mouse actions on DemoQA by navigating to the Elements page, clicking on the Buttons section, and performing a double-click action on the double-click button.

Starting URL: https://demoqa.com/elements

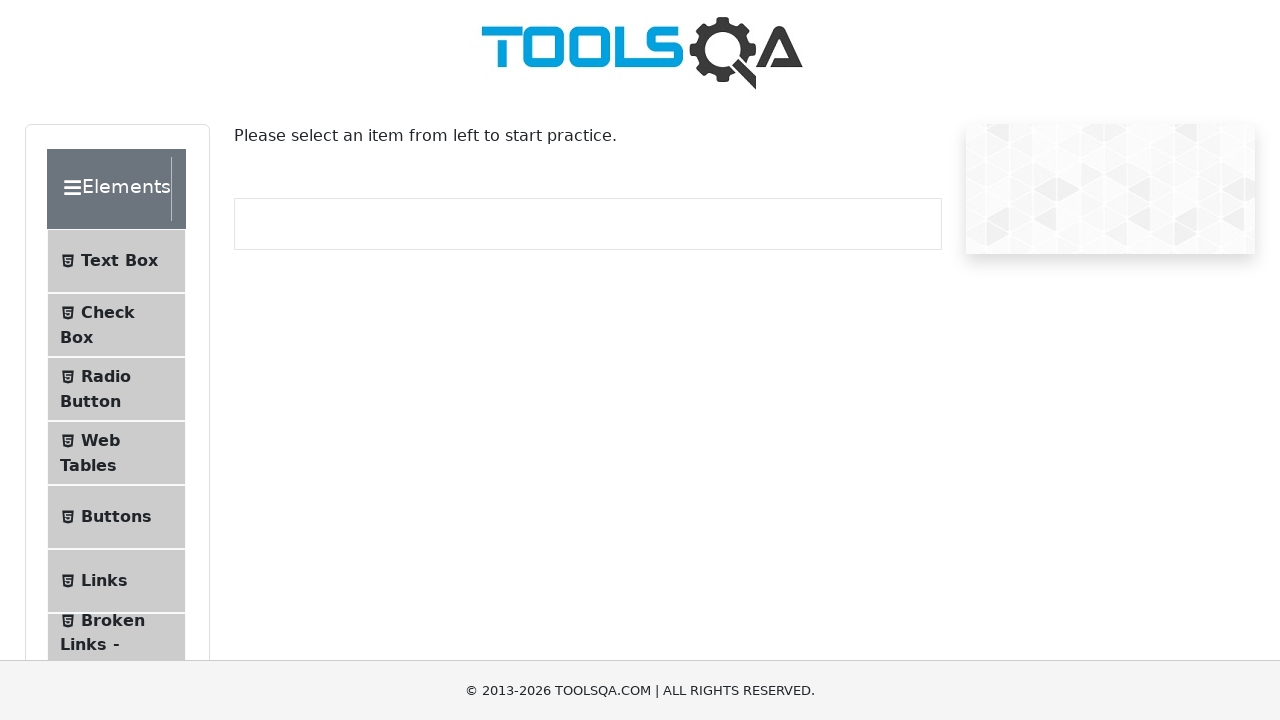

Clicked on Buttons menu item in left sidebar at (116, 517) on xpath=//span[contains(text(),'Buttons')]
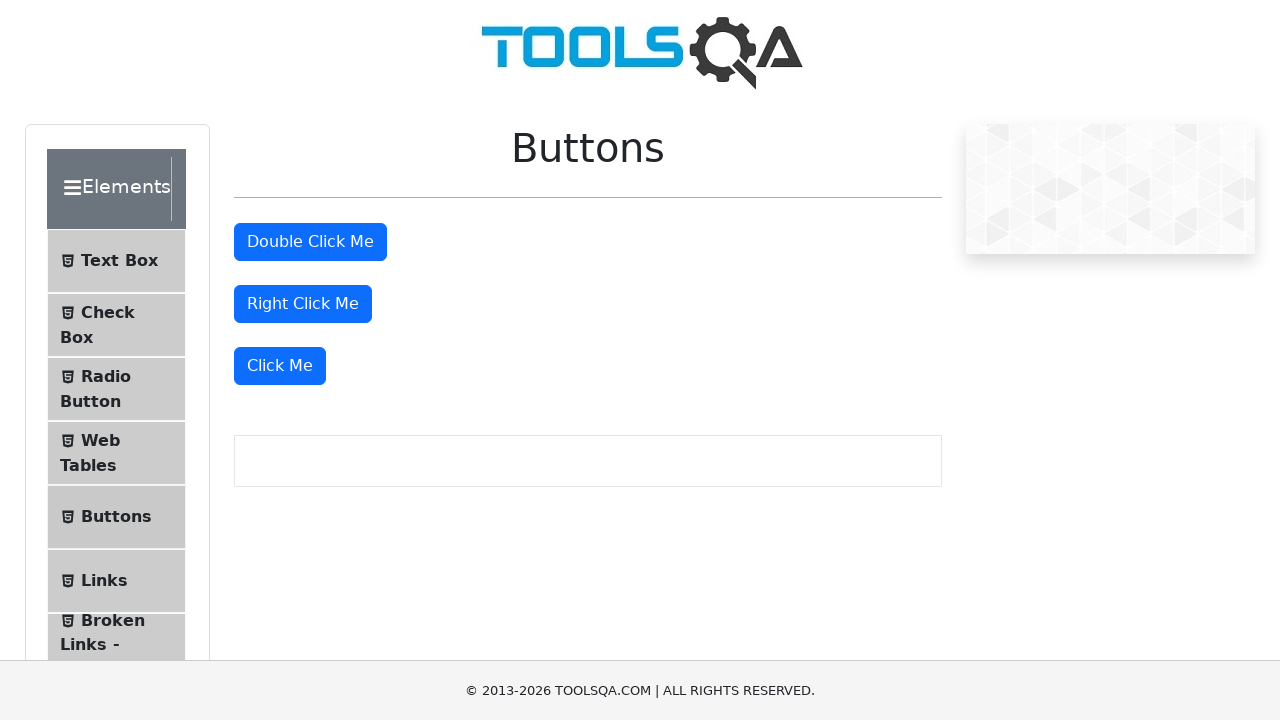

Double-click button loaded on the page
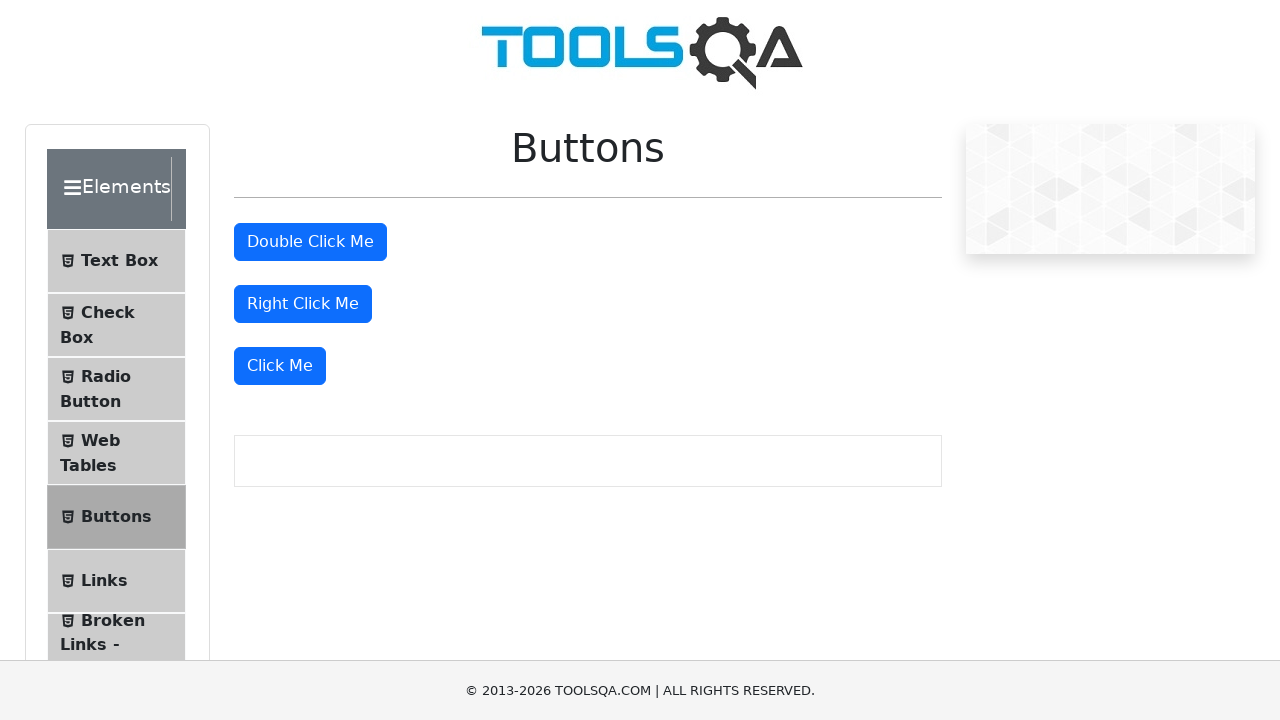

Performed double-click action on the double-click button at (310, 242) on #doubleClickBtn
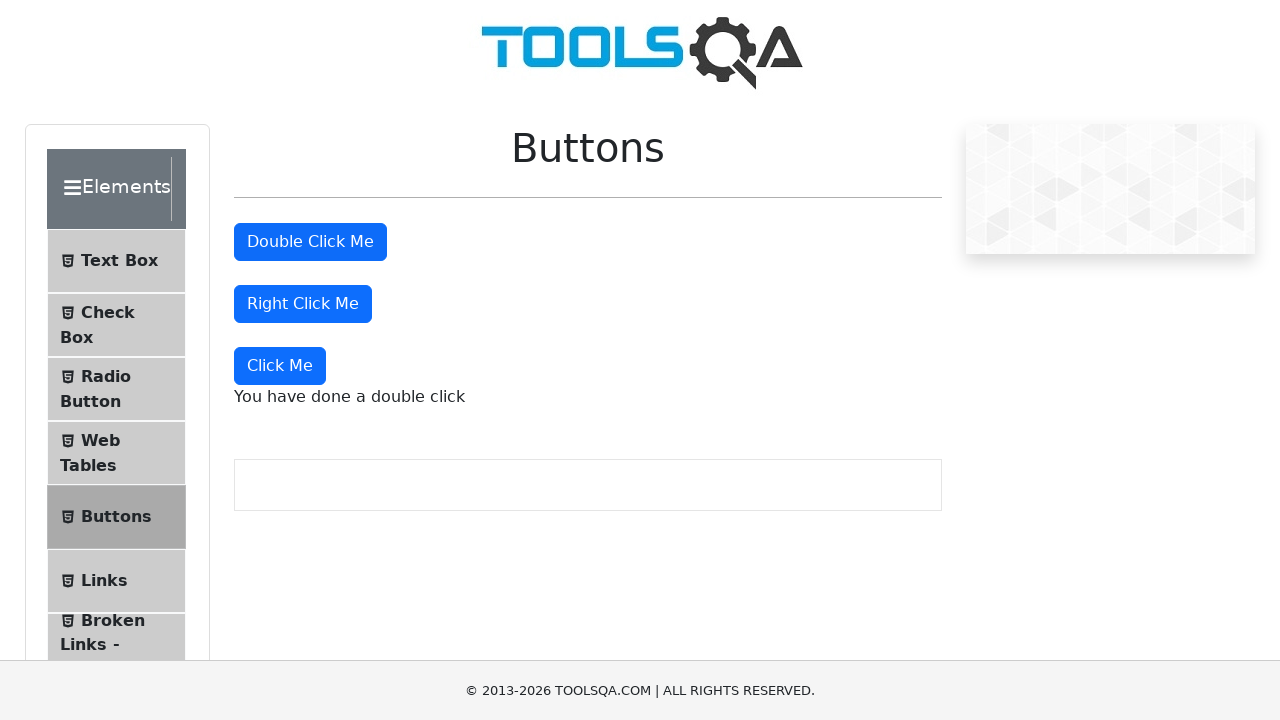

Double-click success message appeared on the page
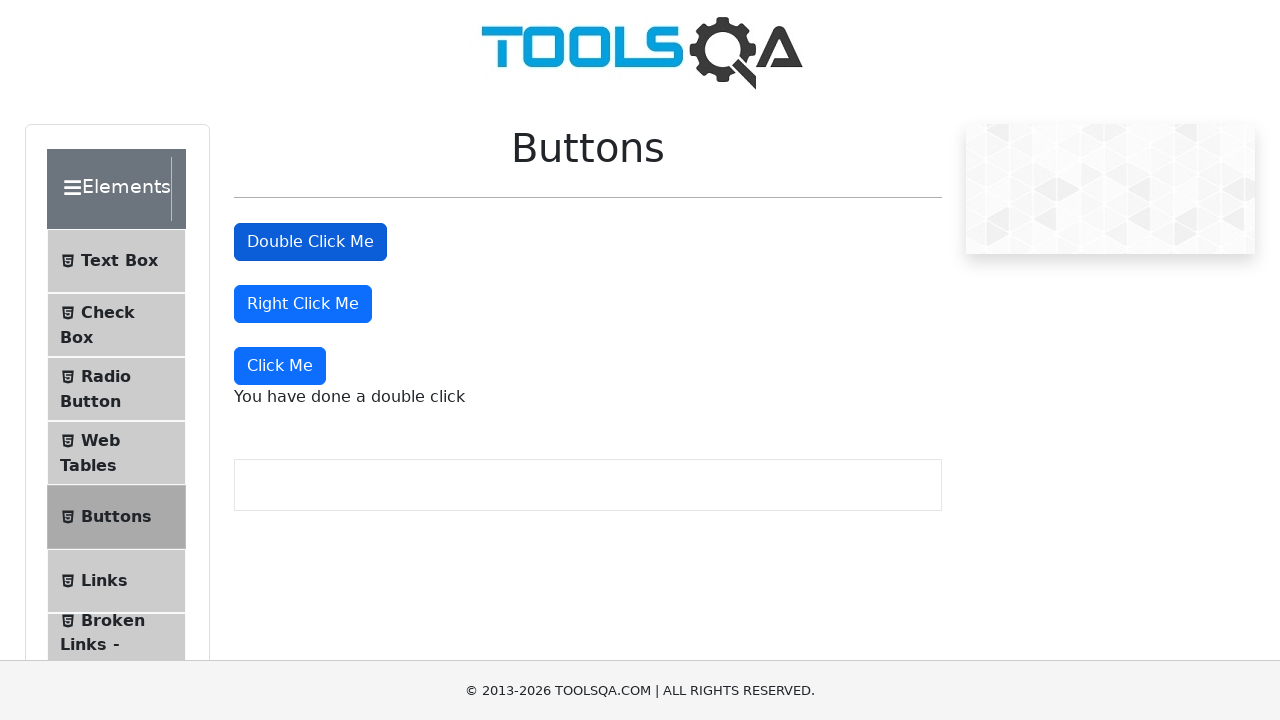

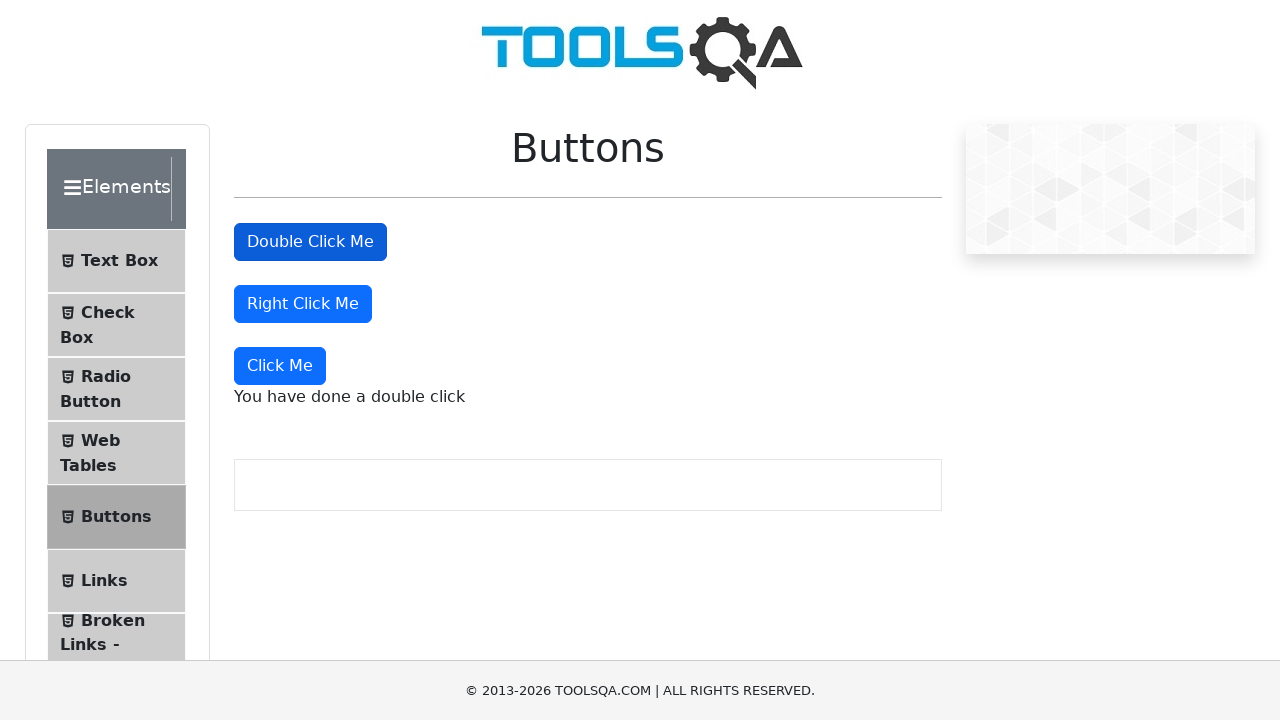